Tests navigation to languages starting with M and verifies the MySQL language entry is present in the list.

Starting URL: http://www.99-bottles-of-beer.net/

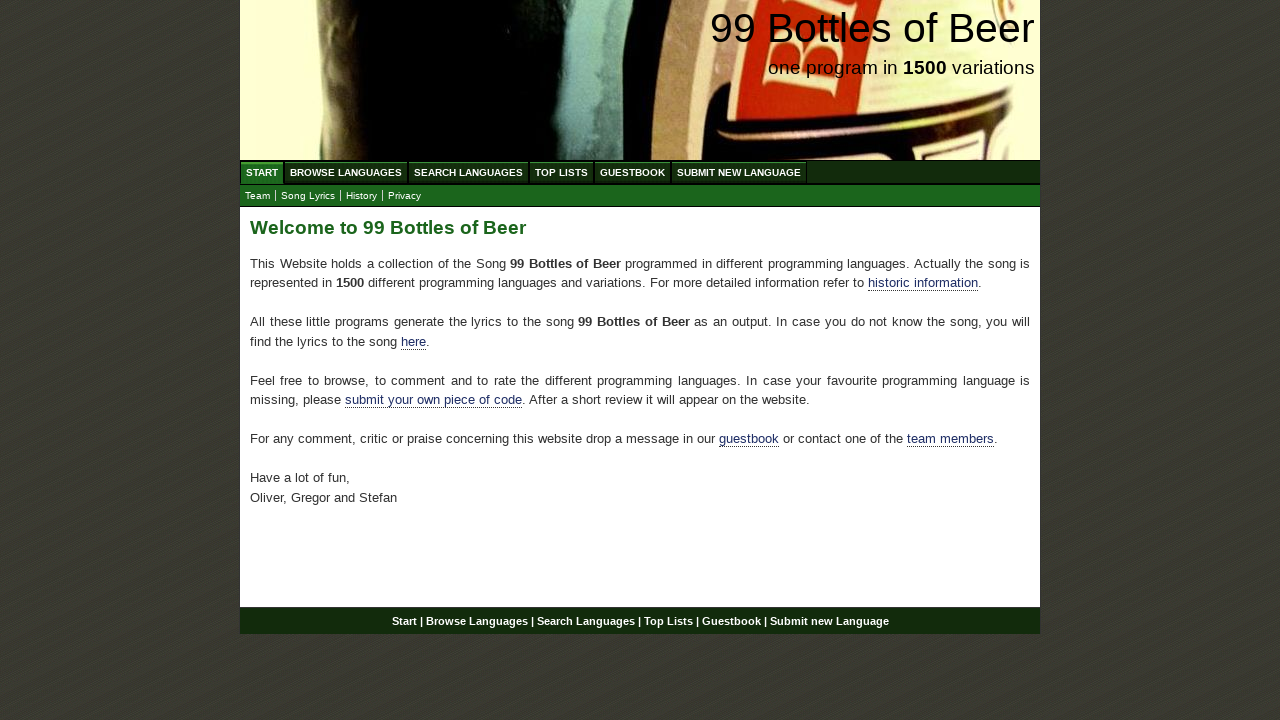

Clicked on Browse Languages link at (346, 172) on xpath=//ul[@id='menu']/li/a[@href='/abc.html']
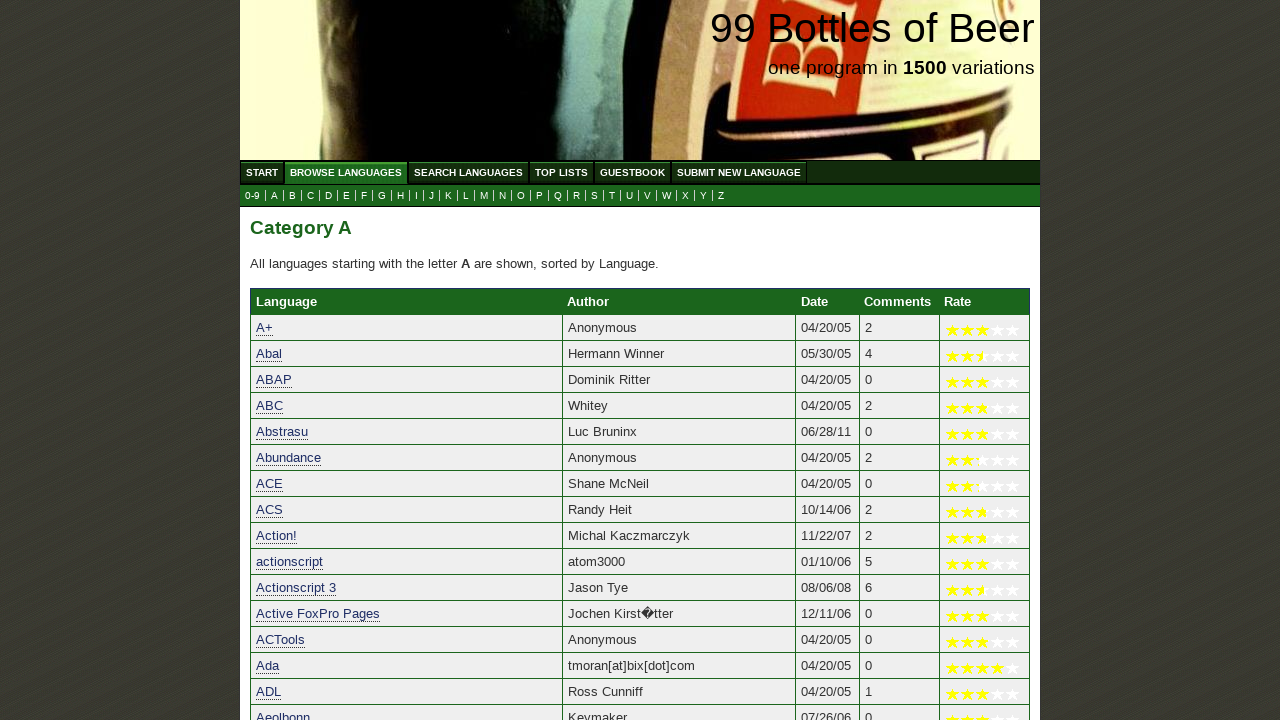

Clicked on letter M link to navigate to languages starting with M at (484, 196) on xpath=//ul[@id='submenu']/li/a[@href='m.html']
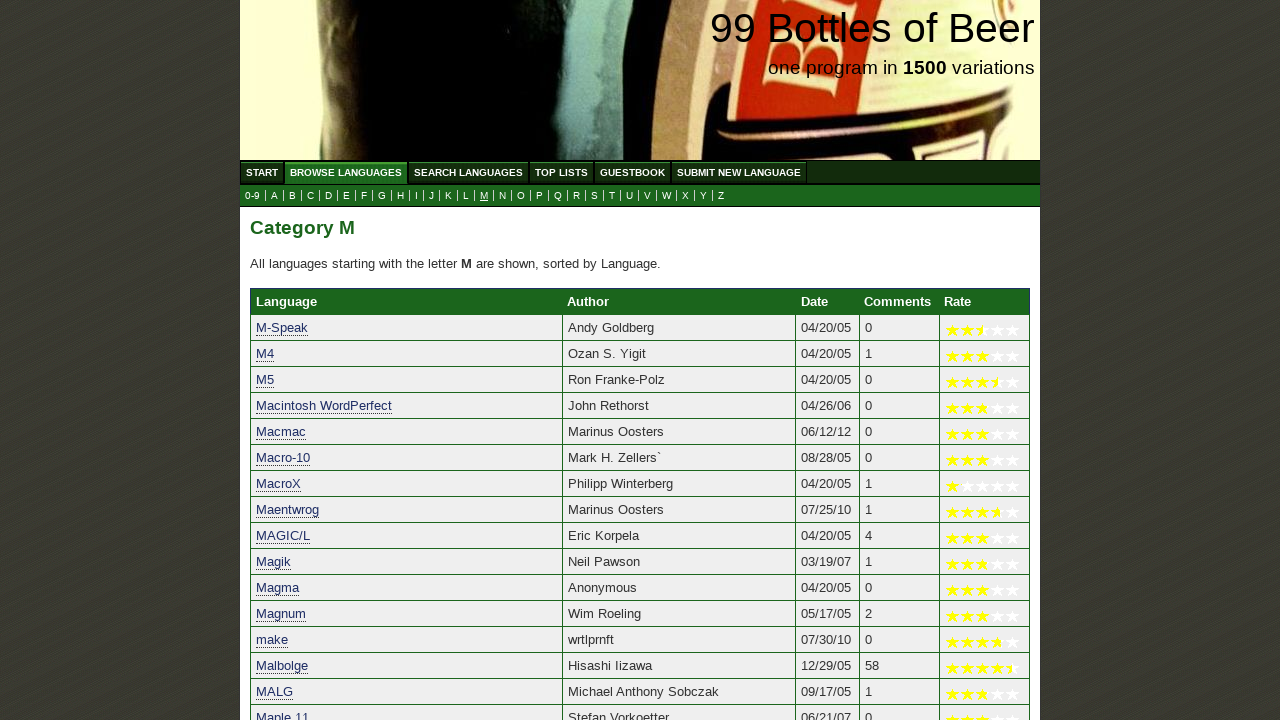

Verified MySQL language entry is visible in the list
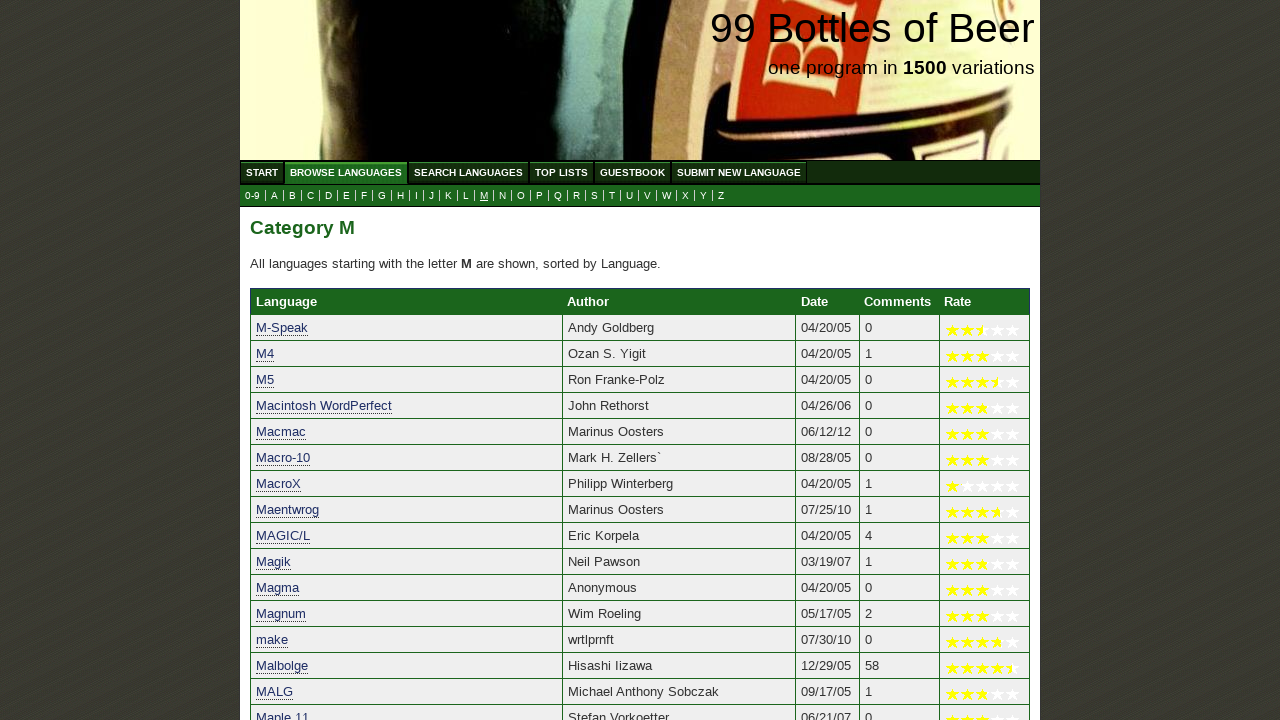

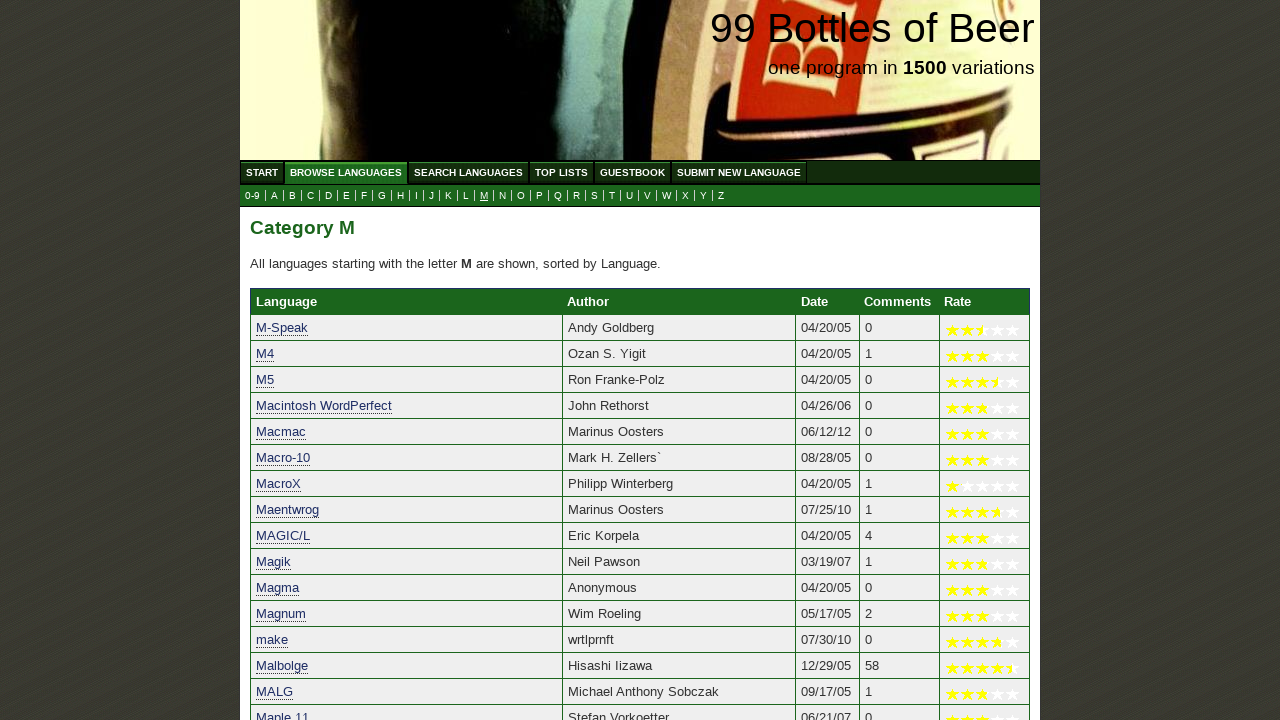